Tests the remove product from cart functionality by adding two products to the cart, navigating to the cart page, and then removing a product using the X button to verify removal works correctly.

Starting URL: https://automationexercise.com

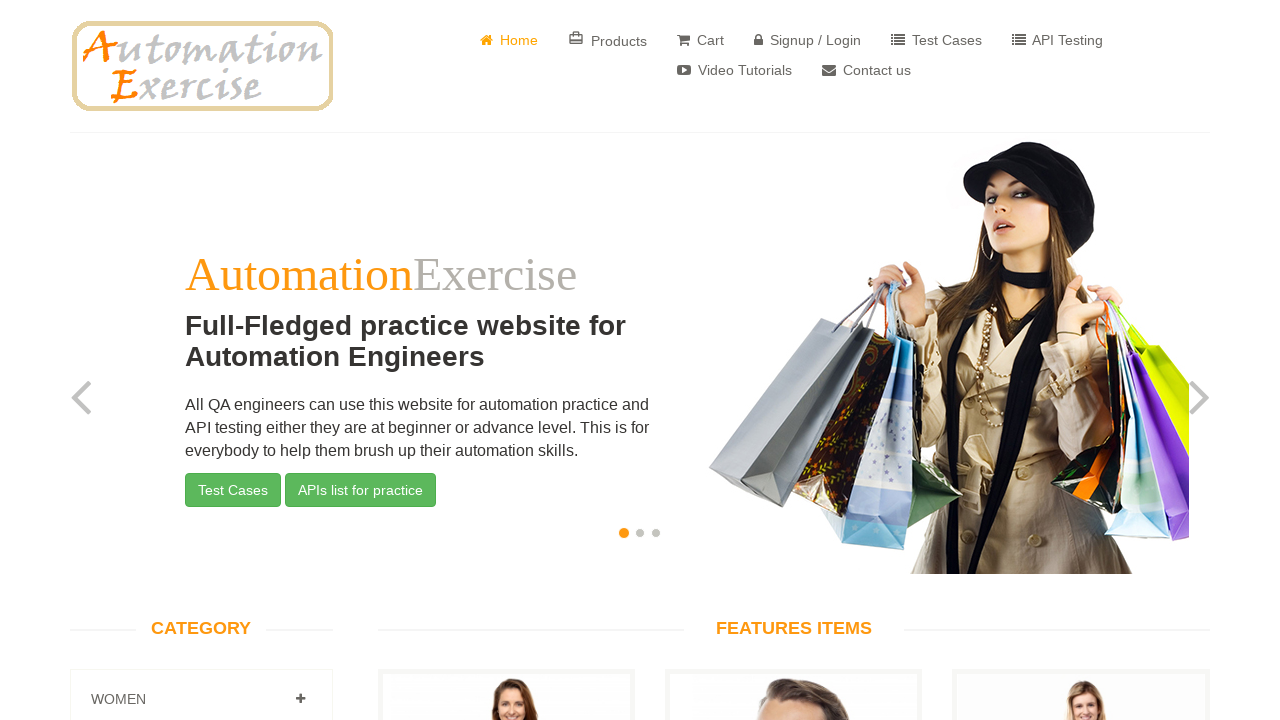

Home page loaded and URL verified
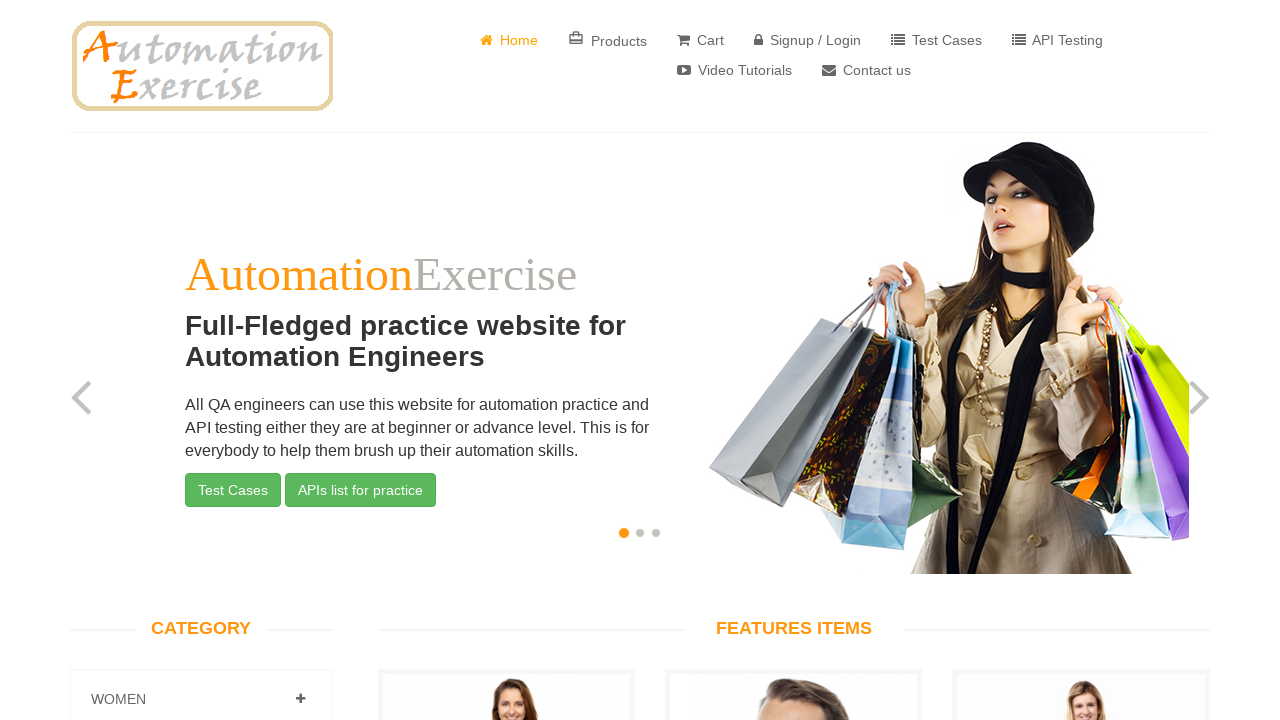

Clicked 'Add to Cart' for first product (6th item in features) at (794, 360) on xpath=//div[@class='features_items']/div[6]/div/div[1]/div/a
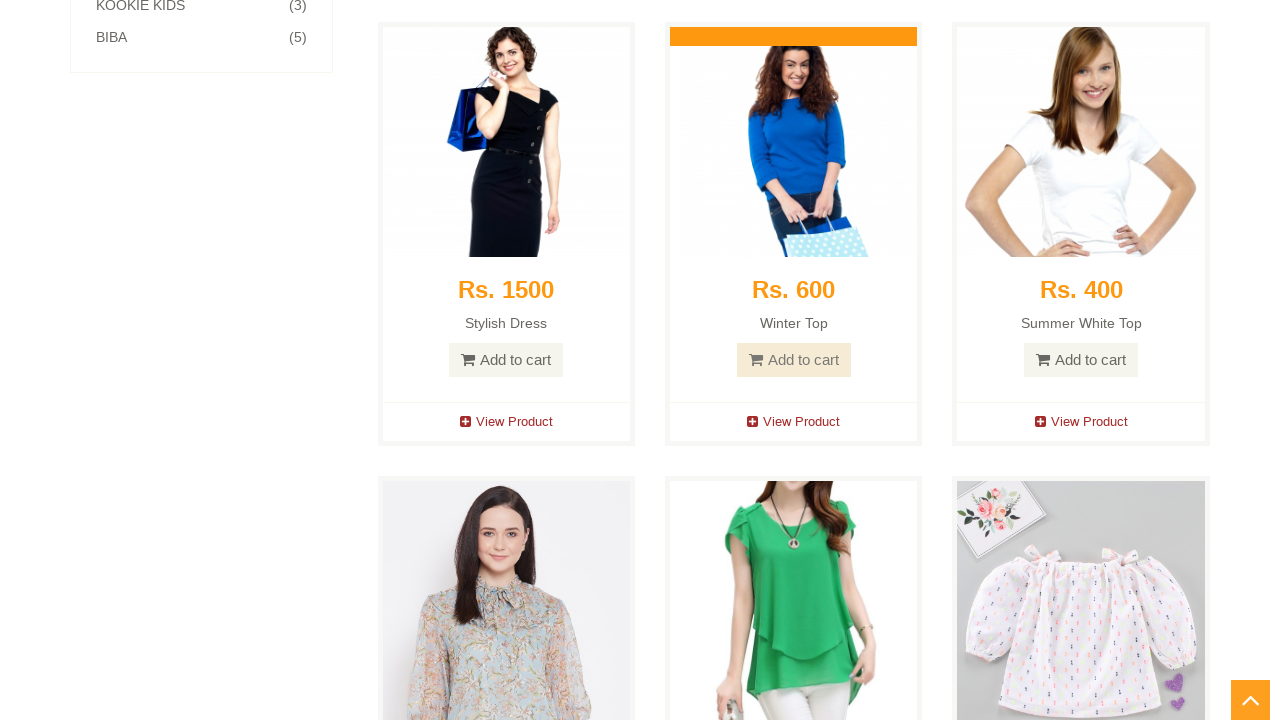

Add to cart modal appeared
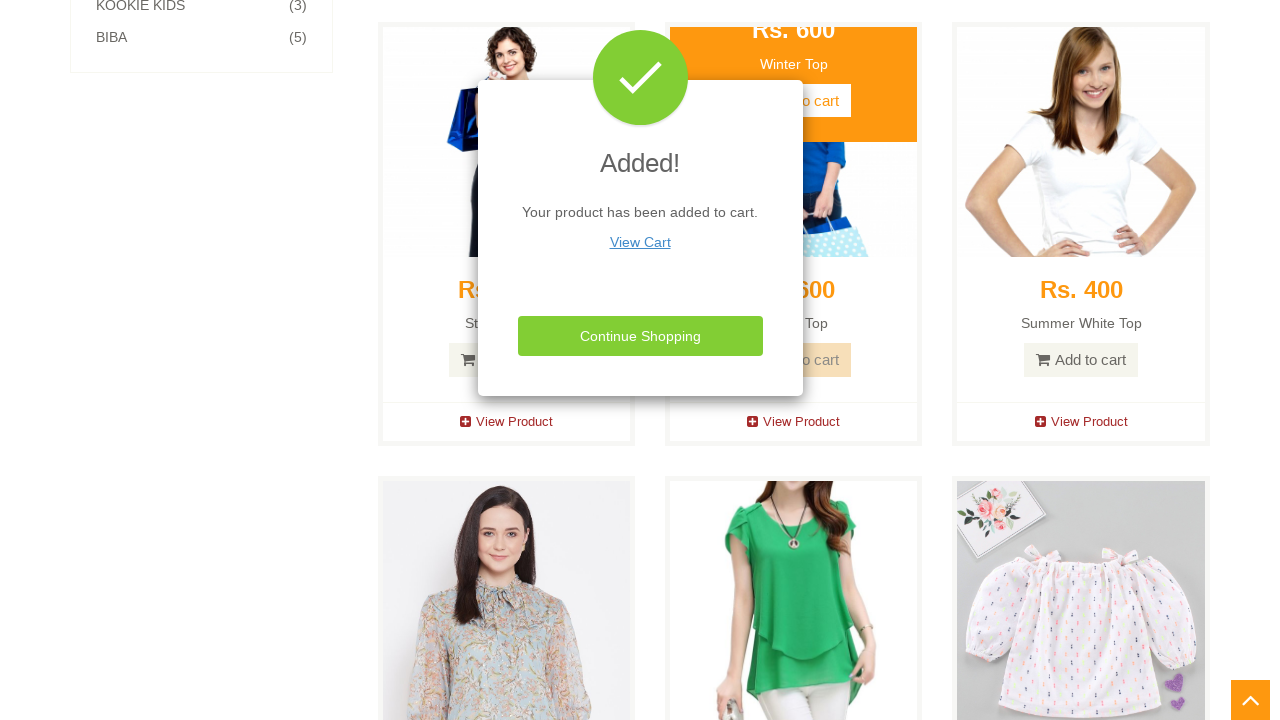

Clicked 'Continue Shopping' button in modal at (640, 336) on xpath=//div[@class='modal-footer']/button
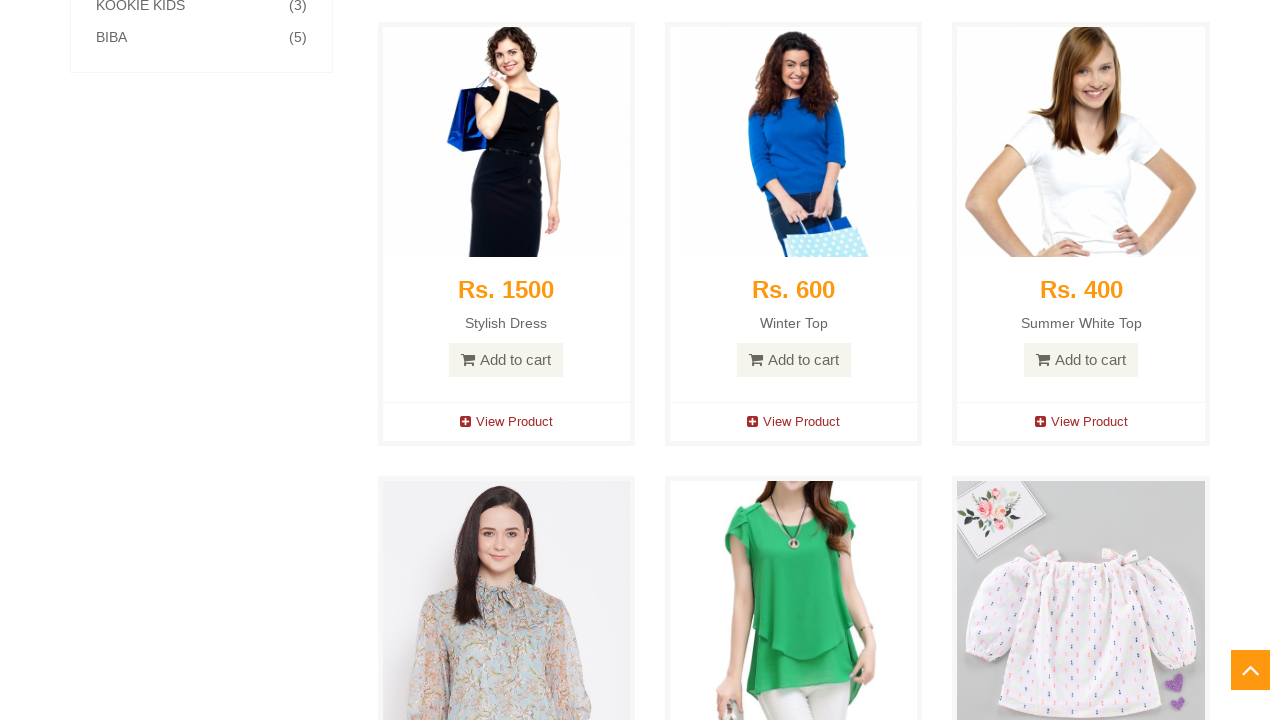

Clicked 'Add to Cart' for second product (8th item in features) at (506, 361) on xpath=//div[@class='features_items']/div[8]/div/div[1]/div/a
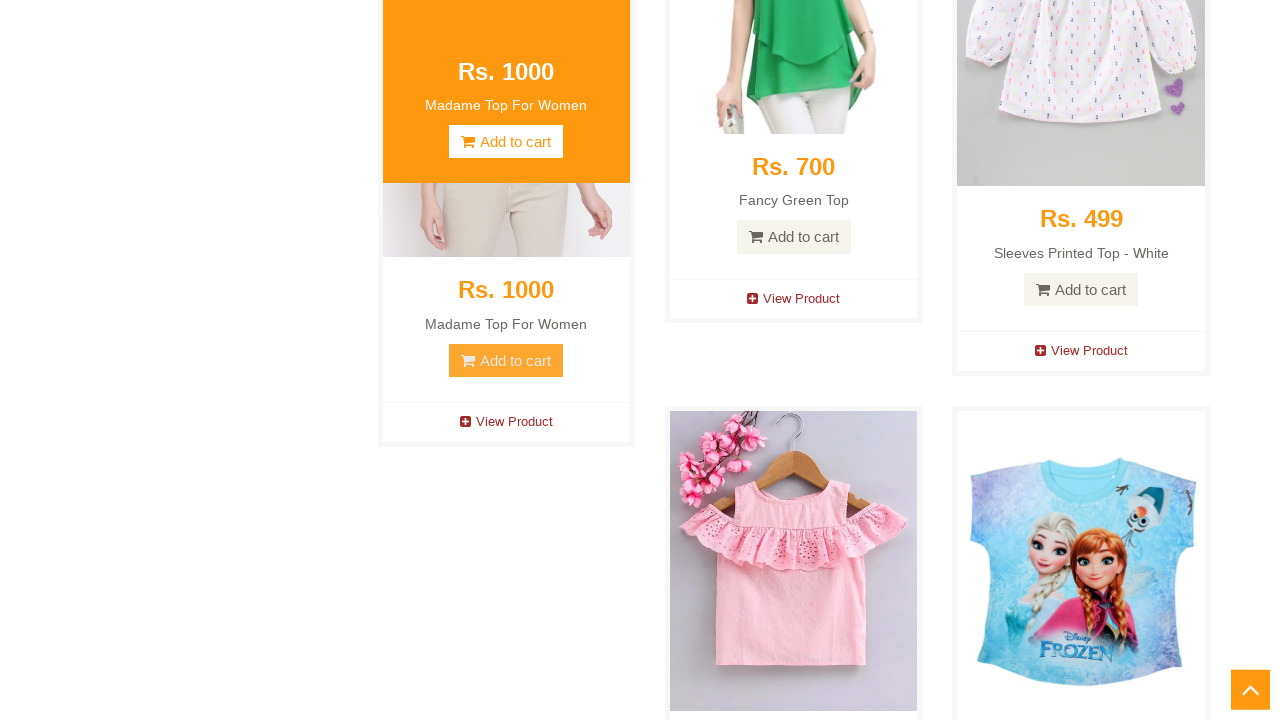

Add to cart modal appeared for second product
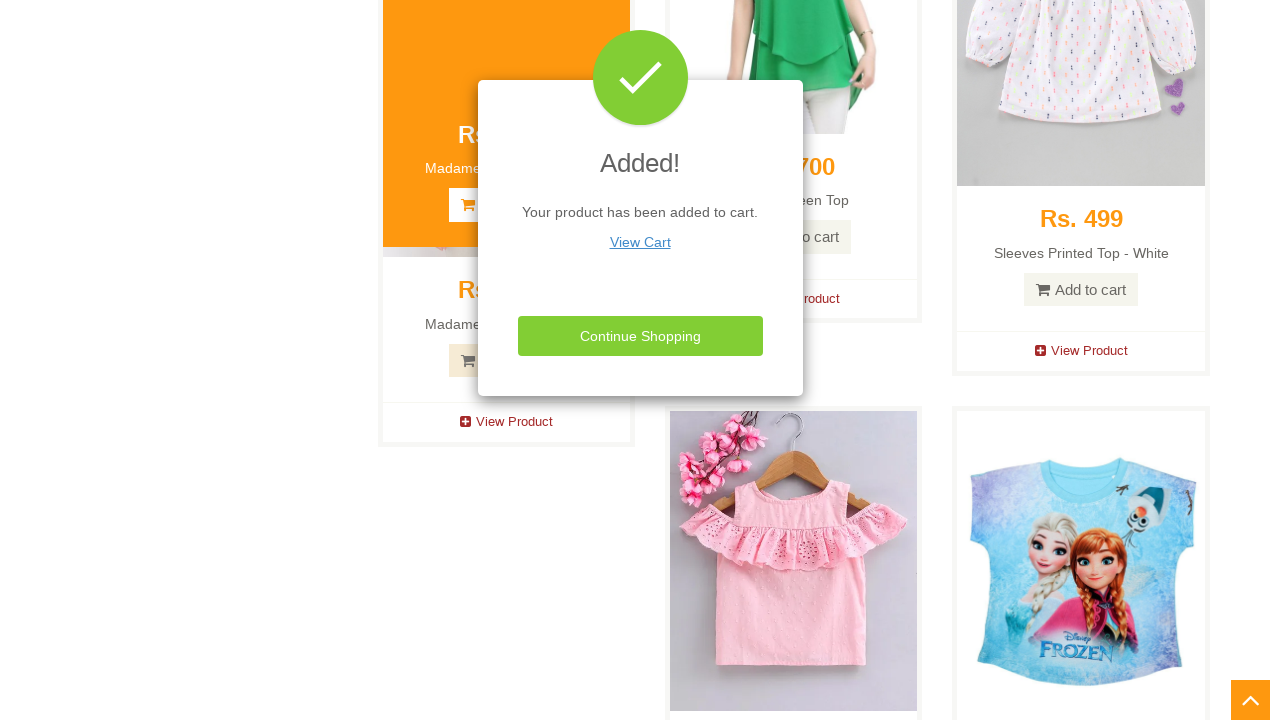

Clicked 'Continue Shopping' button in modal at (640, 336) on xpath=//div[@class='modal-footer']/button
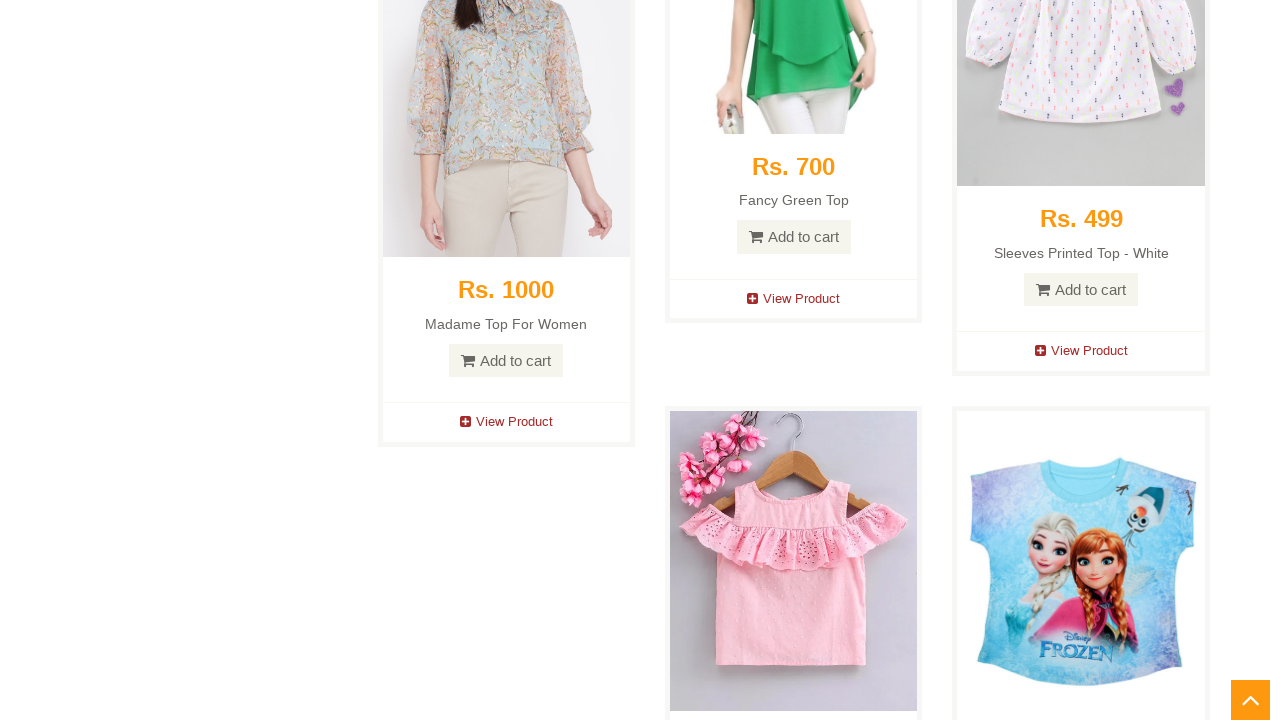

Clicked 'Cart' in navigation menu at (700, 35) on xpath=//ul[@class='nav navbar-nav']/li[3]
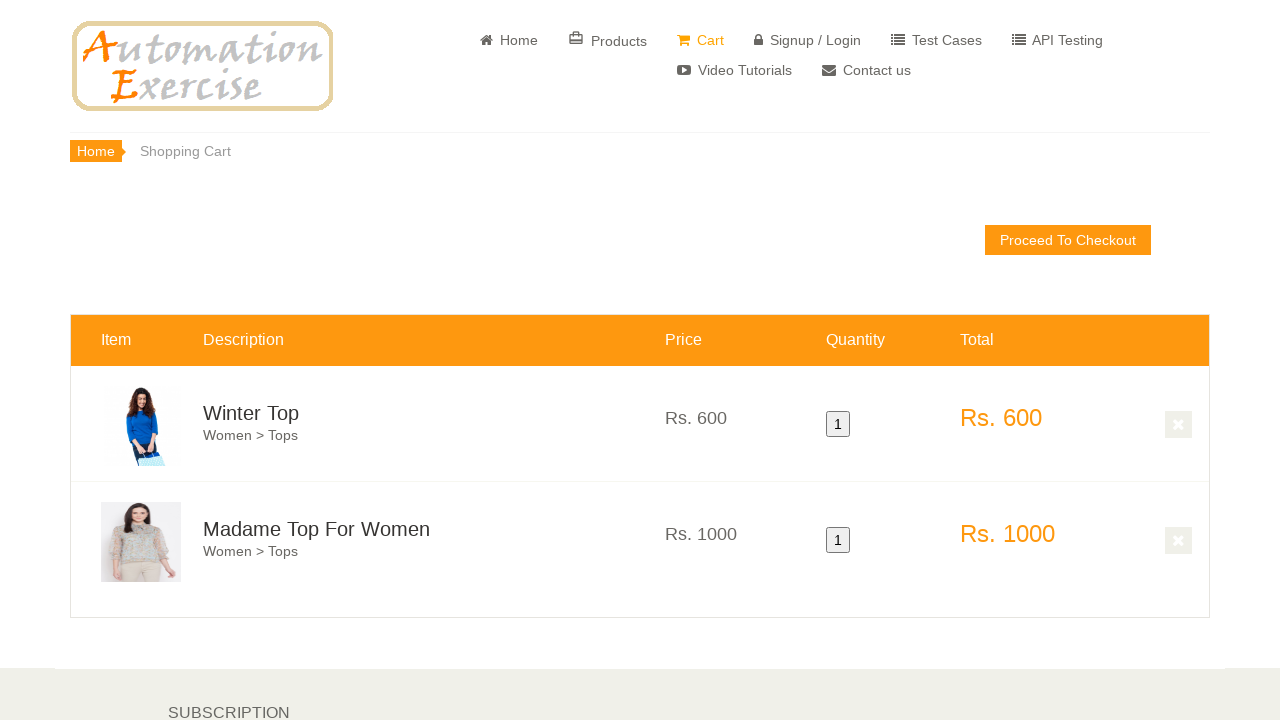

Navigated to cart page and URL verified
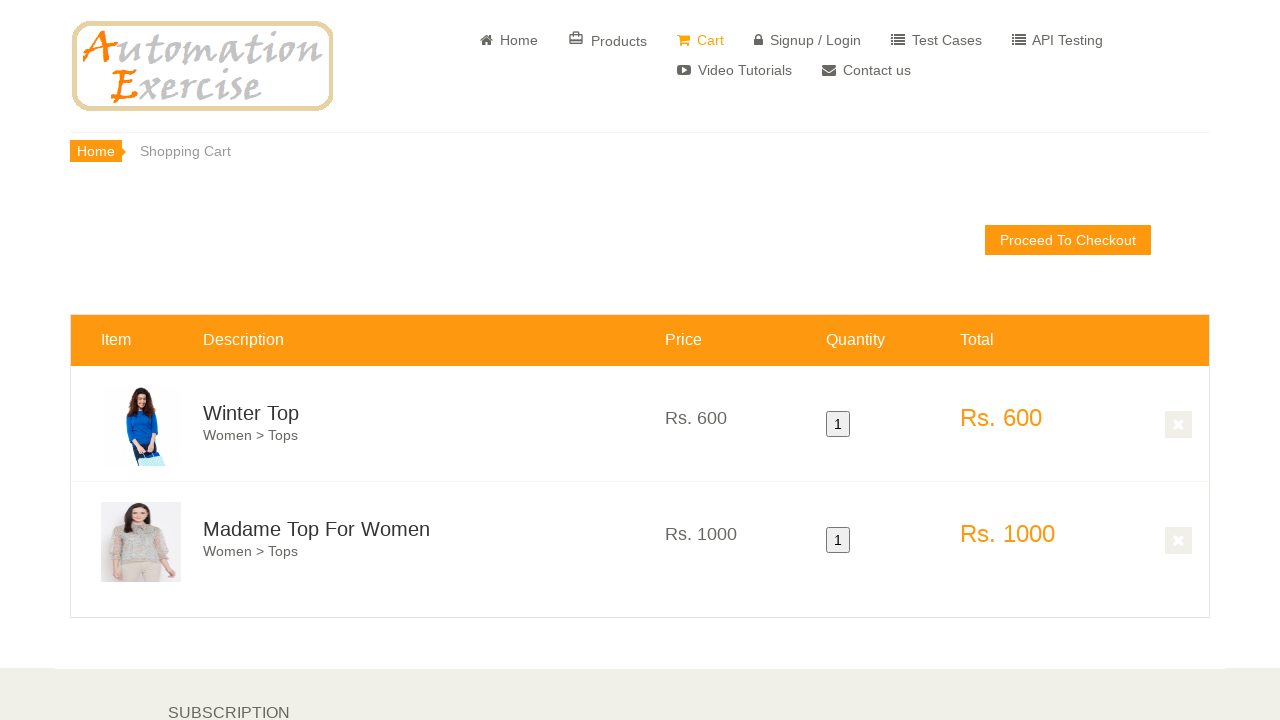

Remove button for first product in cart is visible
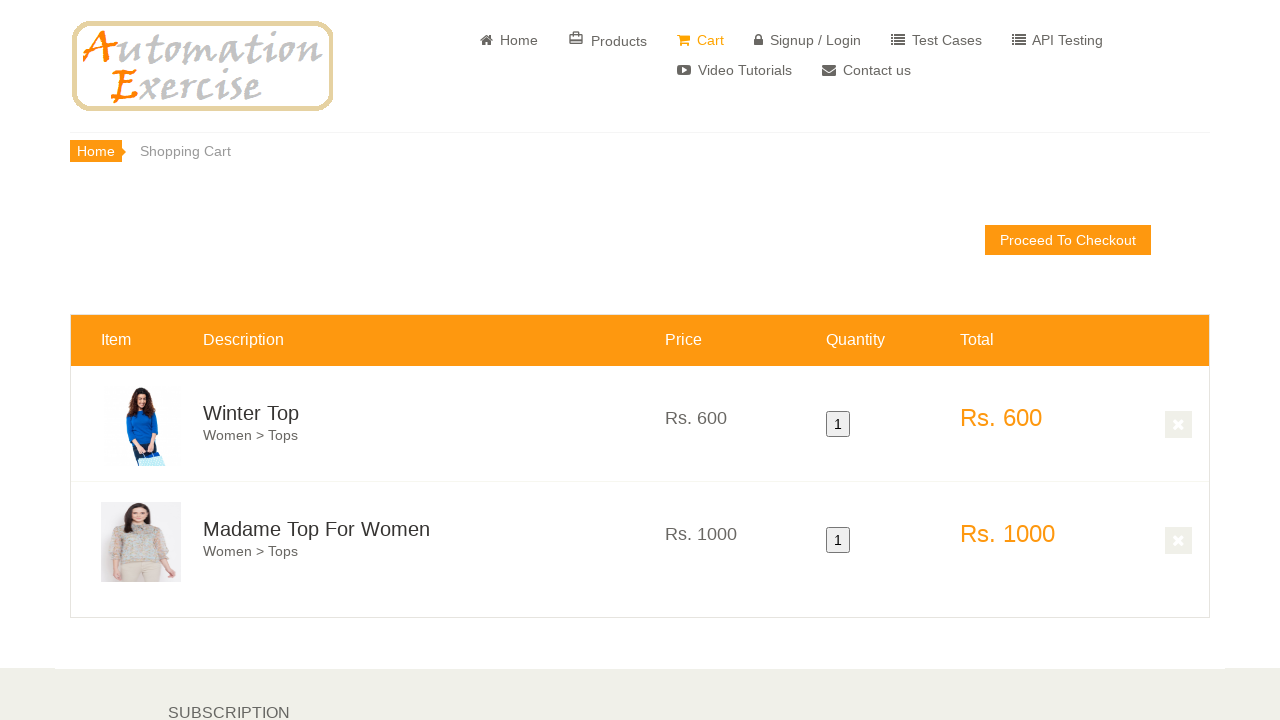

Clicked X button to remove first product from cart at (1179, 425) on xpath=//div[@id='cart_info']/table/tbody/tr[1]/td[6]/a
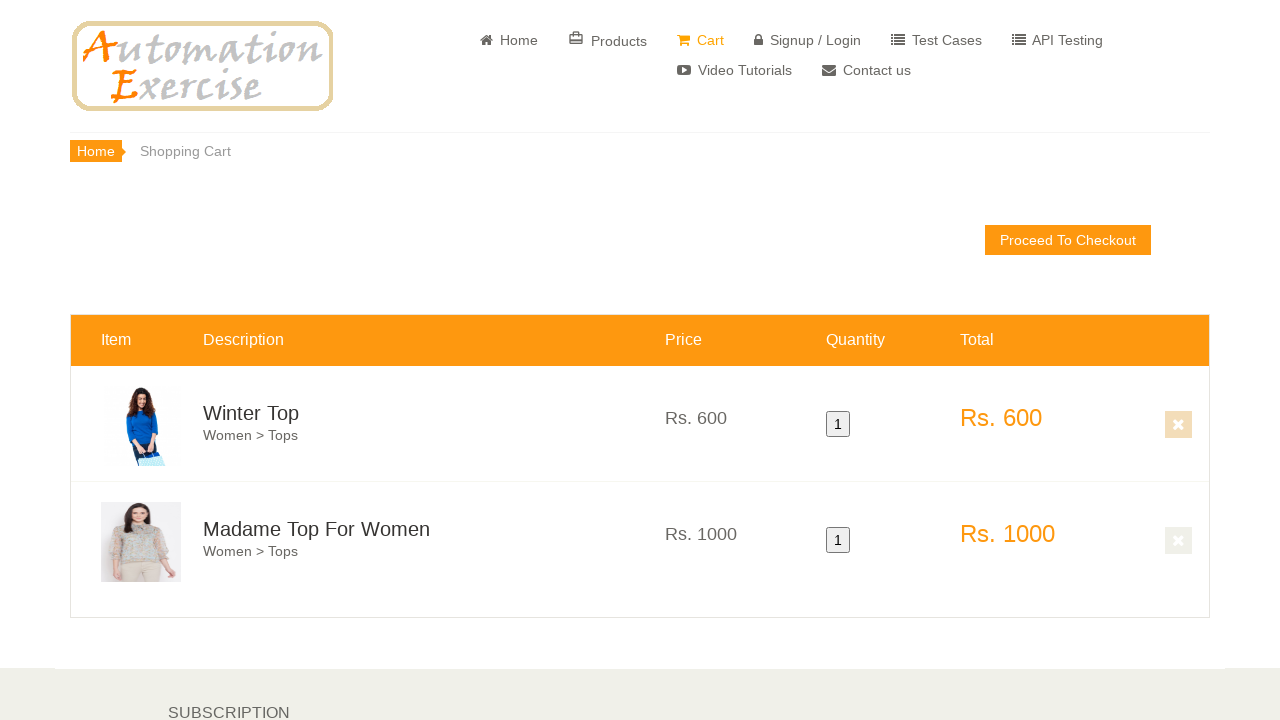

Waited for cart to update after product removal
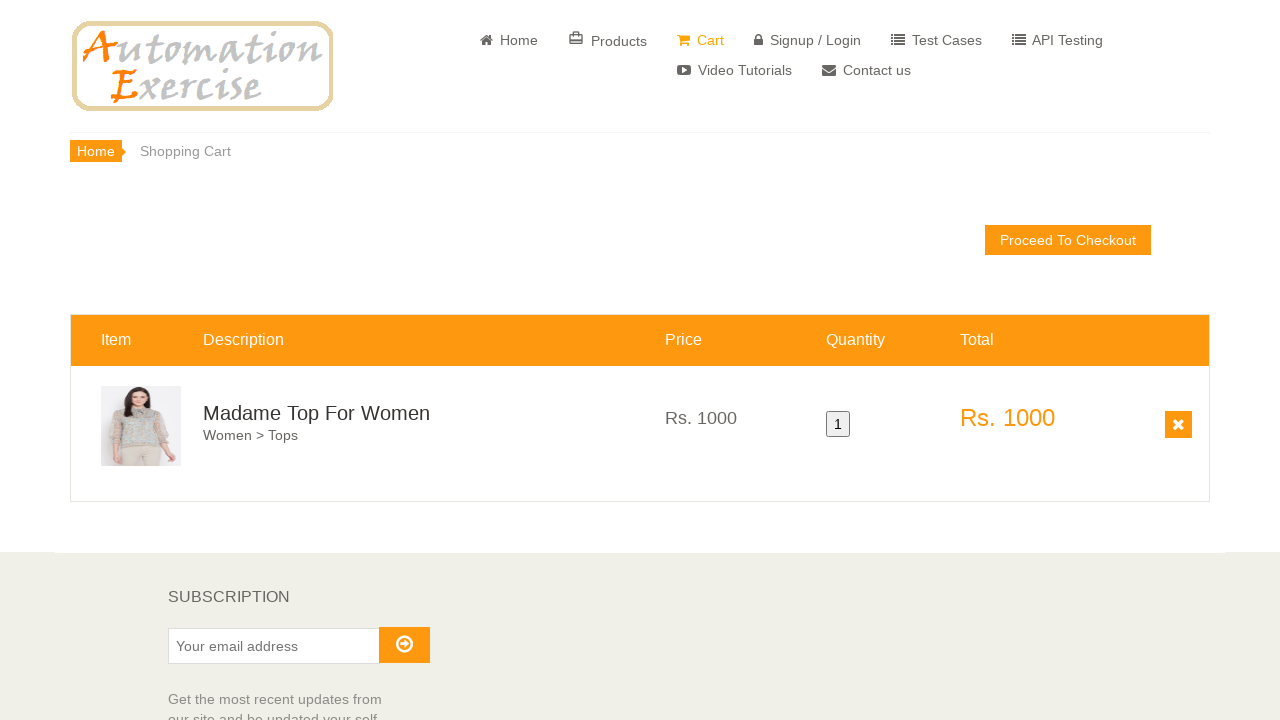

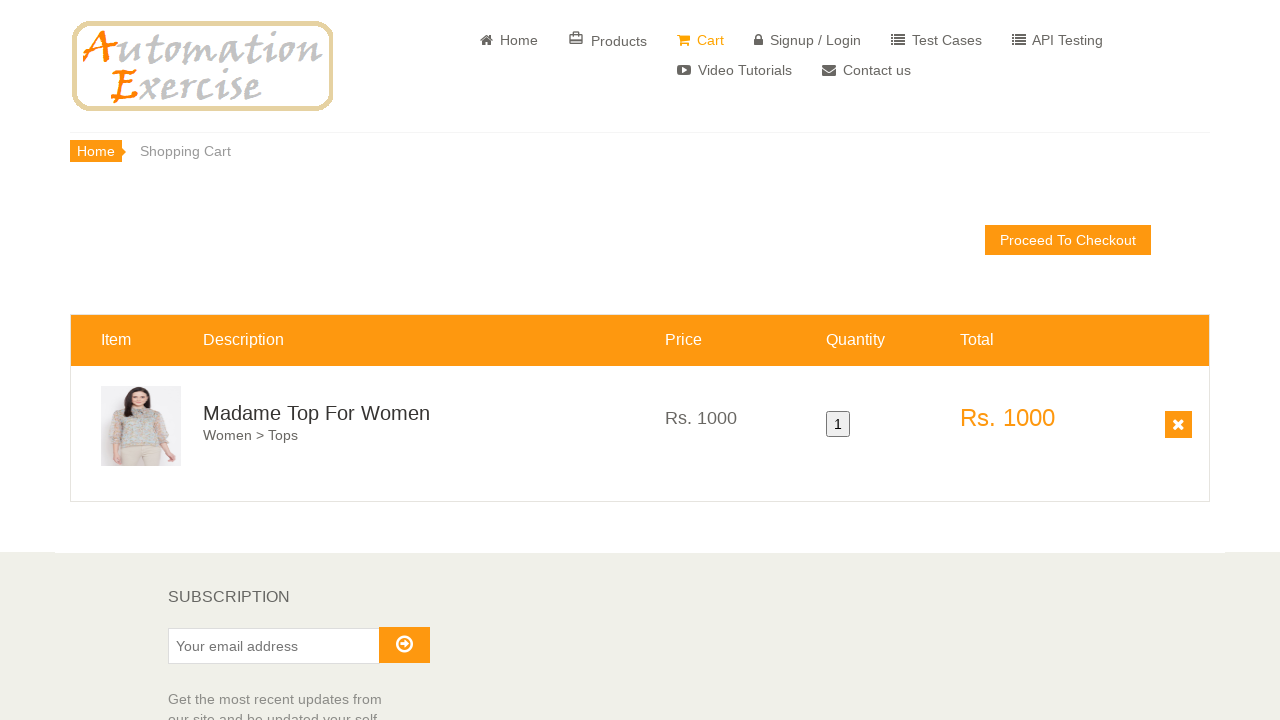